Tests the search functionality on python.org by entering a search query "pycon" and submitting the search form, then verifying results are found.

Starting URL: http://www.python.org

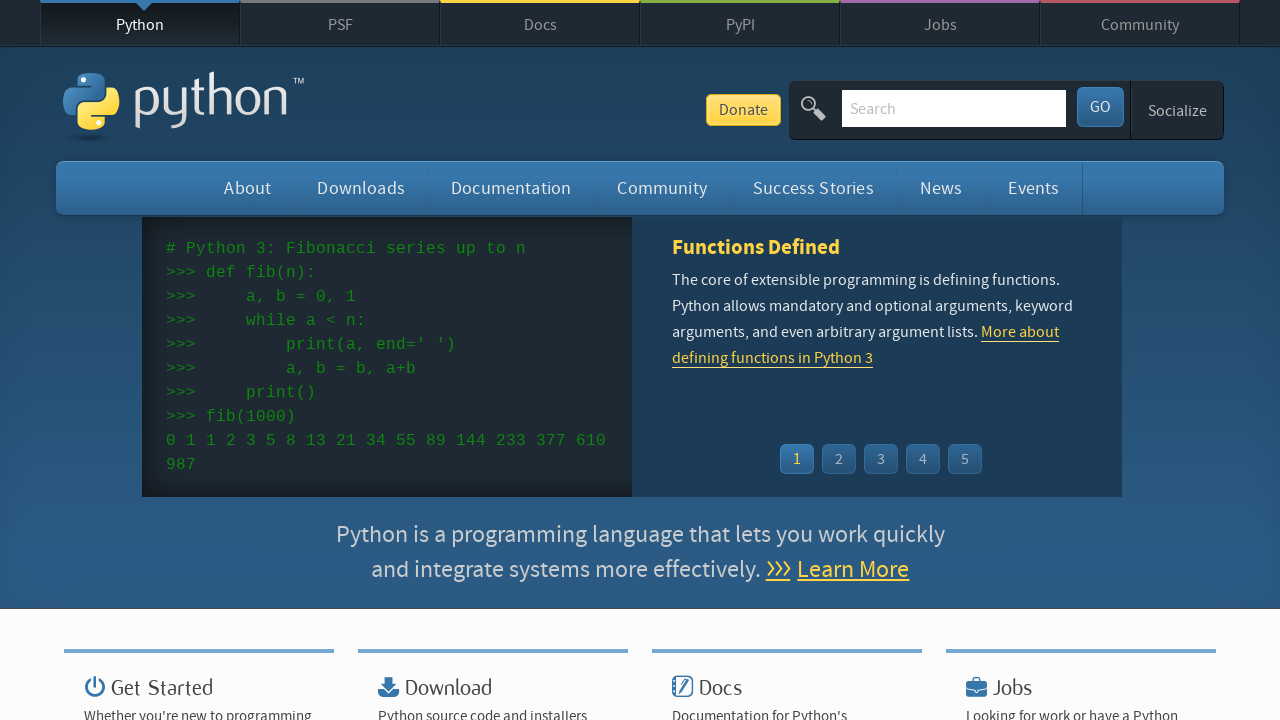

Filled search box with 'pycon' query on input[name='q']
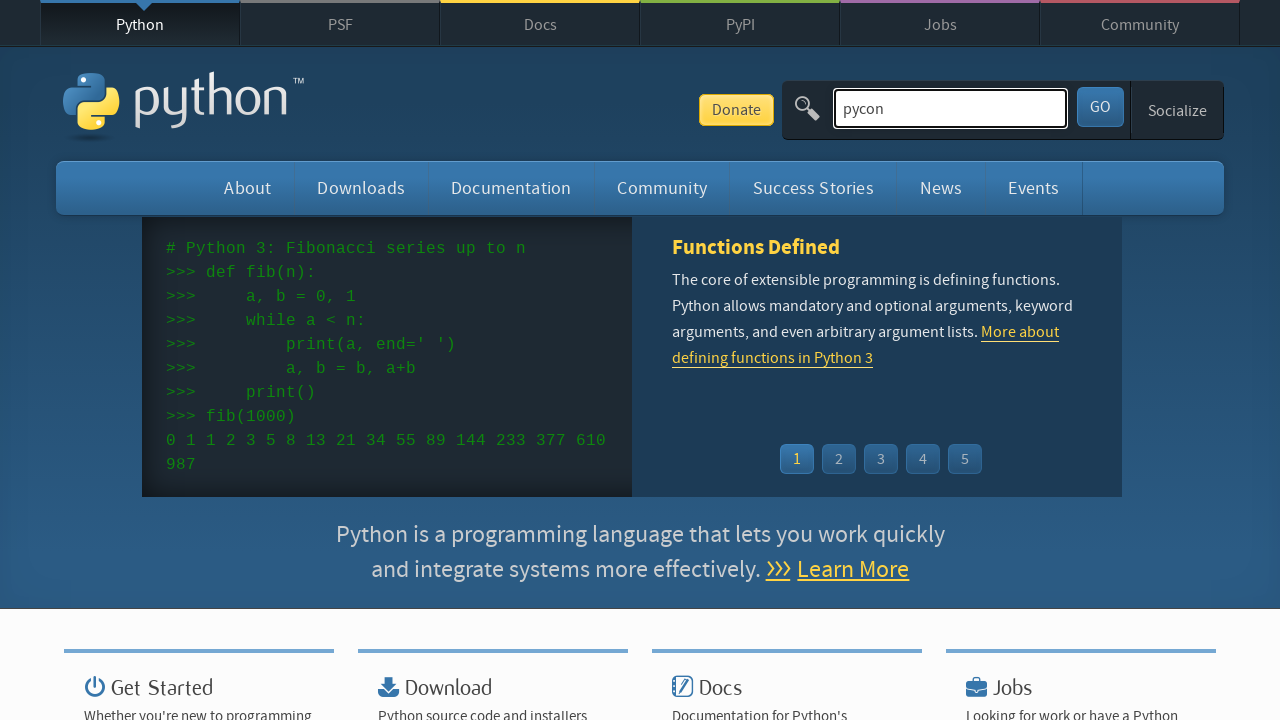

Pressed Enter to submit search form on input[name='q']
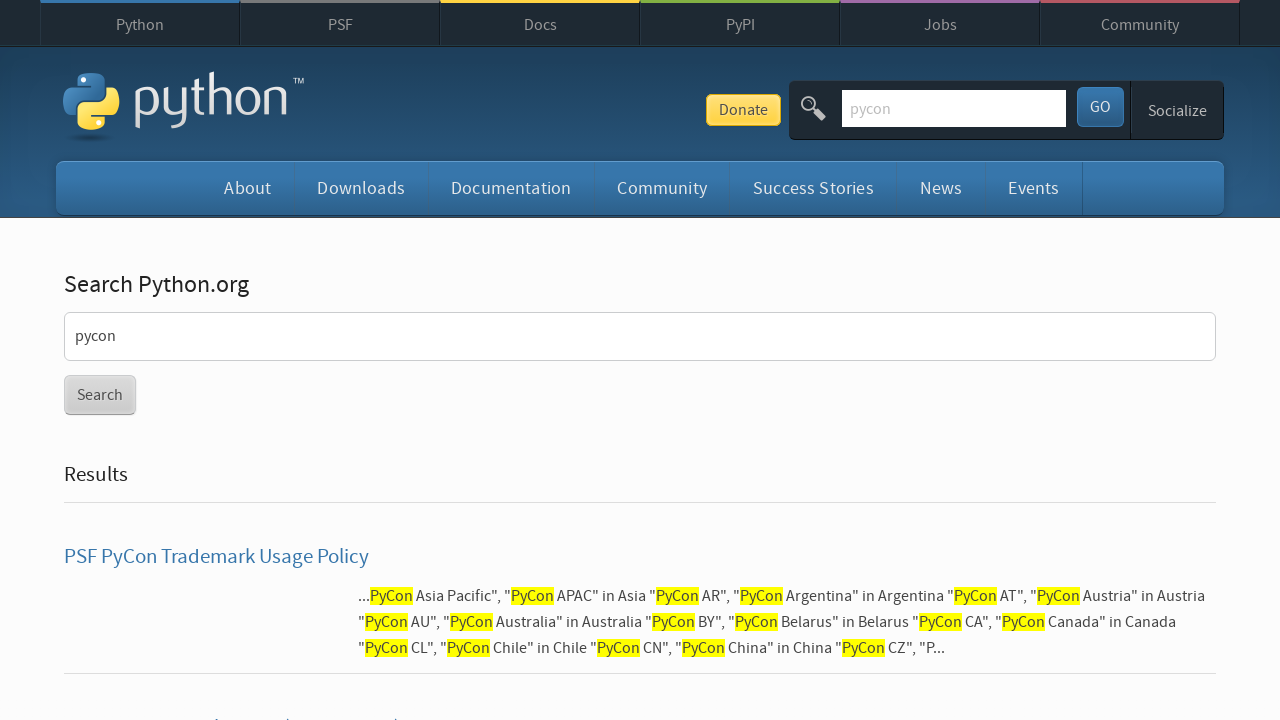

Search results page loaded and network idle
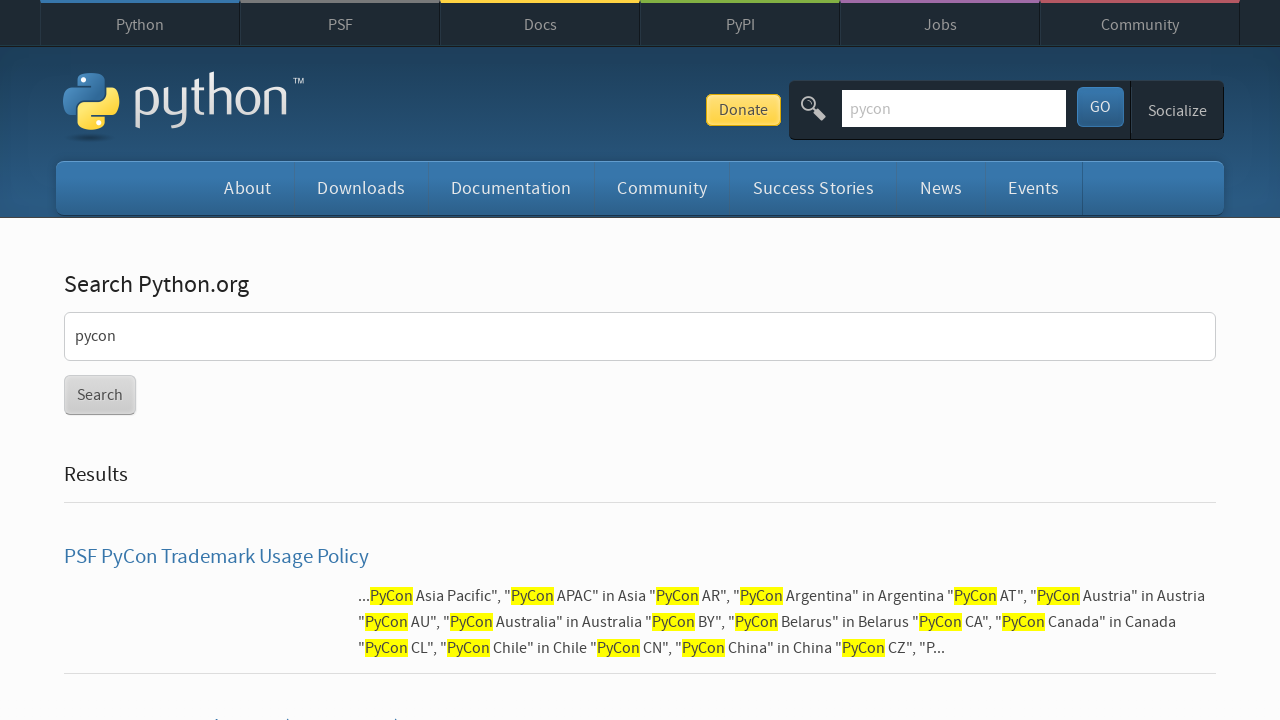

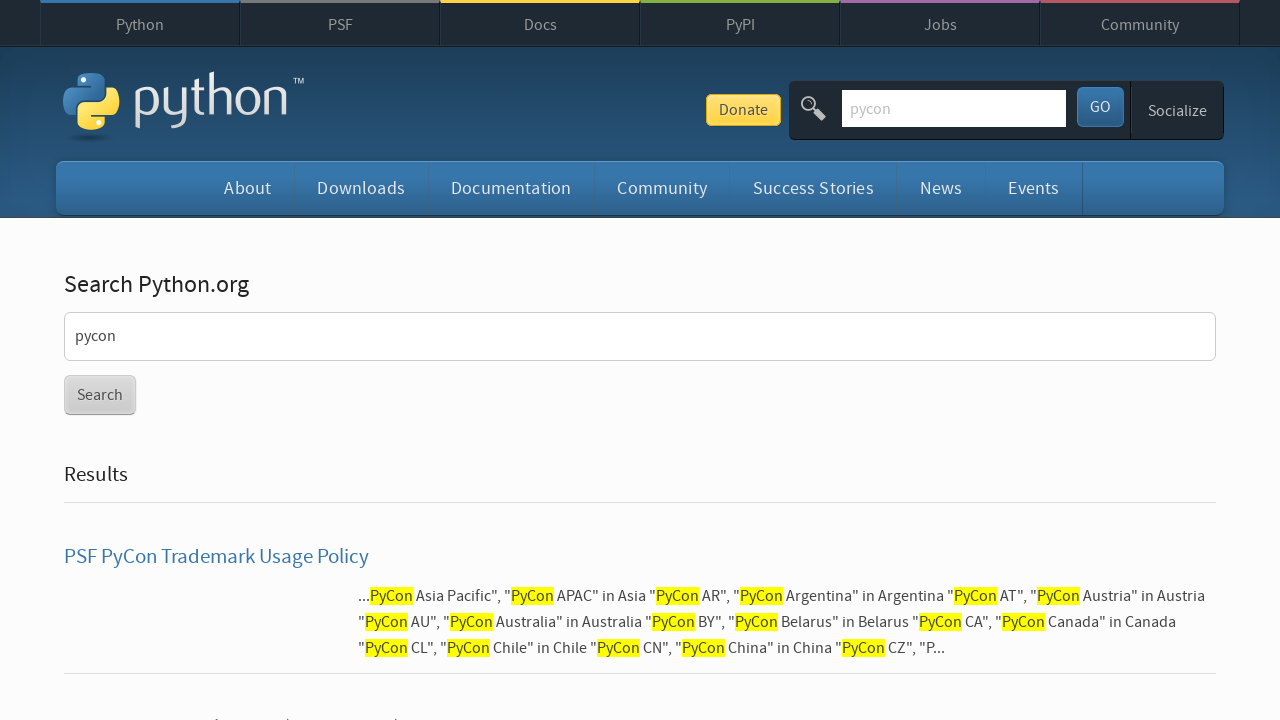